Tests JavaScript alert functionality by clicking on alert button, accepting the alert, and verifying the result message

Starting URL: https://testcenter.techproeducation.com/index.php?page=javascript-alerts

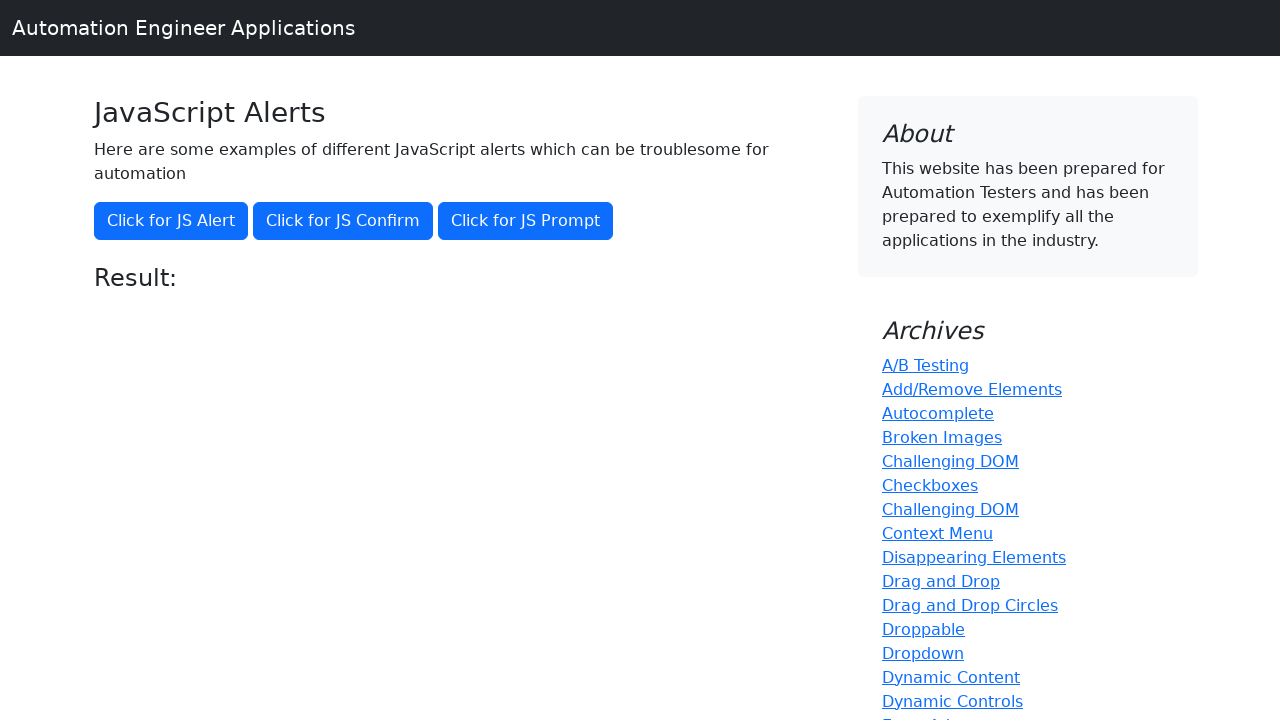

Clicked the 'Click for JS Alert' button at (171, 221) on xpath=//*[text()='Click for JS Alert']
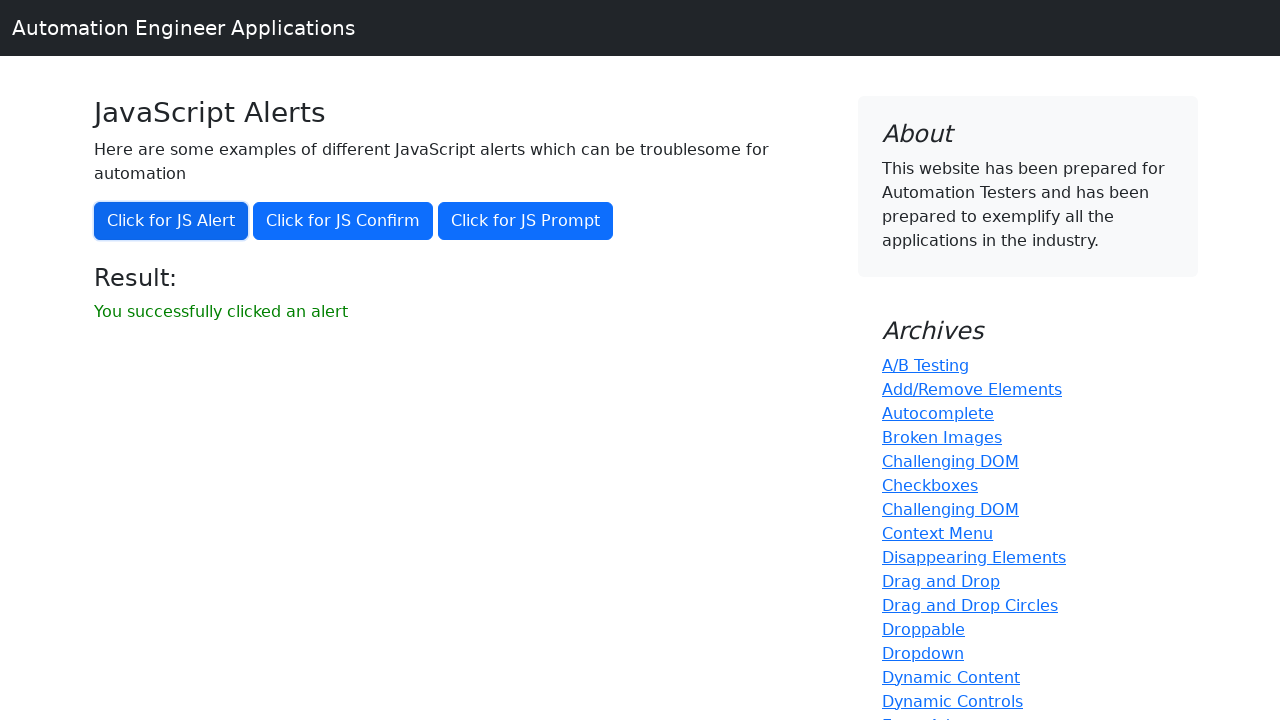

Set up dialog handler to accept alerts
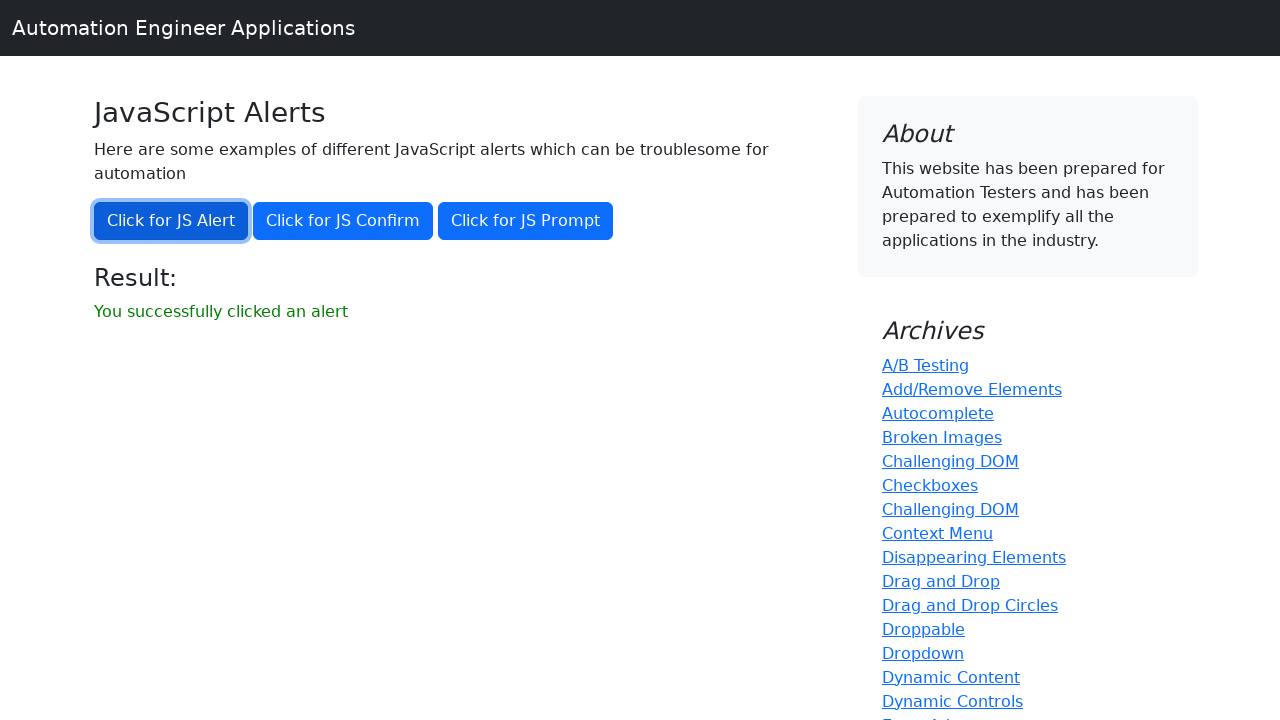

Clicked the 'Click for JS Alert' button again at (171, 221) on xpath=//*[text()='Click for JS Alert']
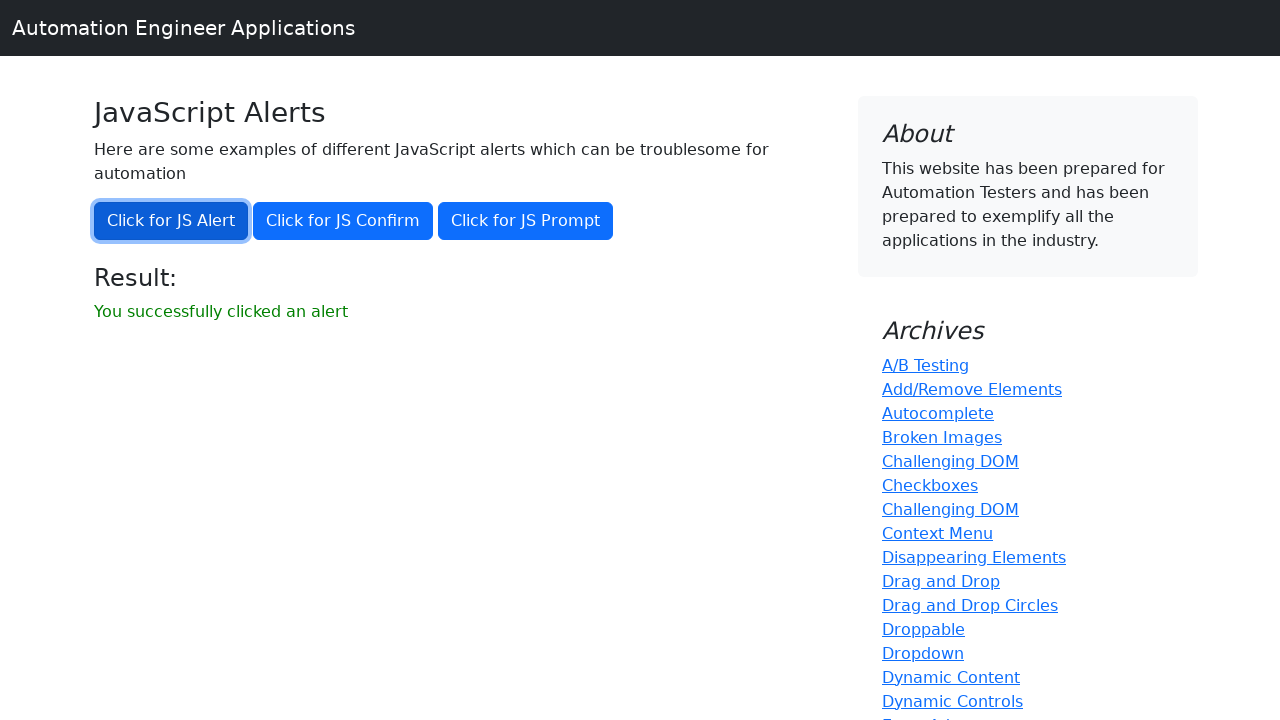

Retrieved result message text
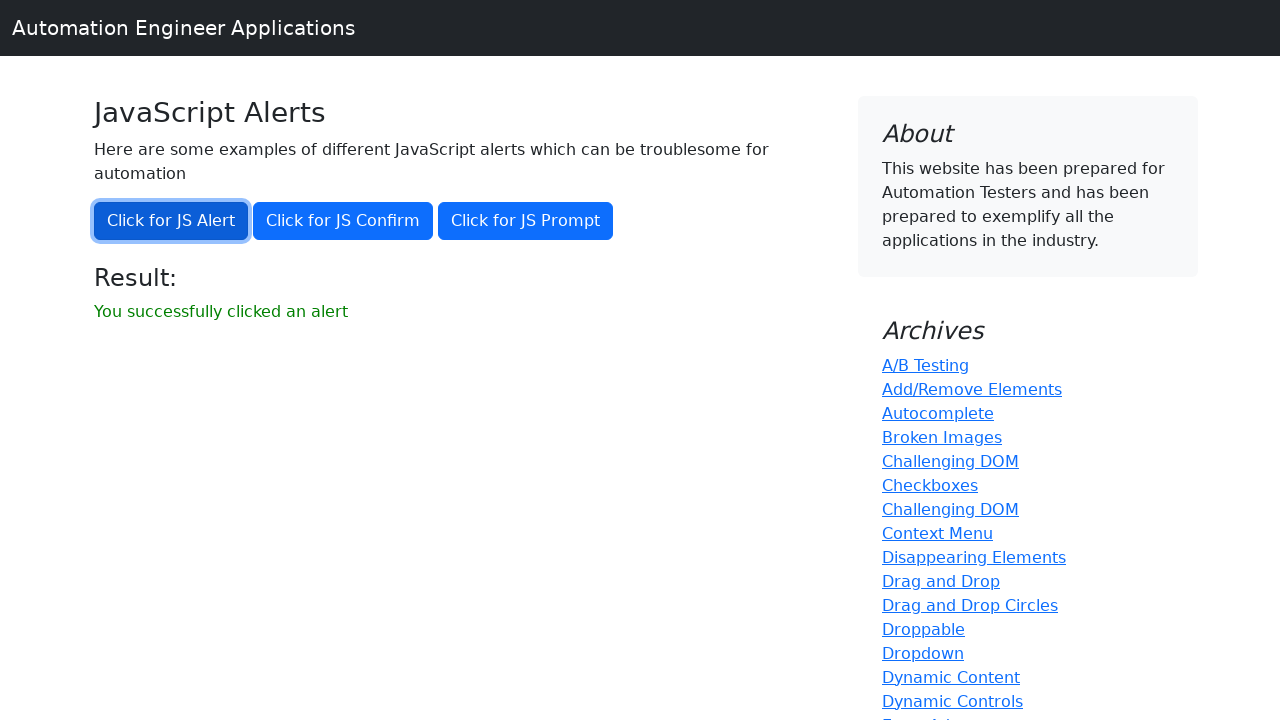

Verified result message is 'You successfully clicked an alert'
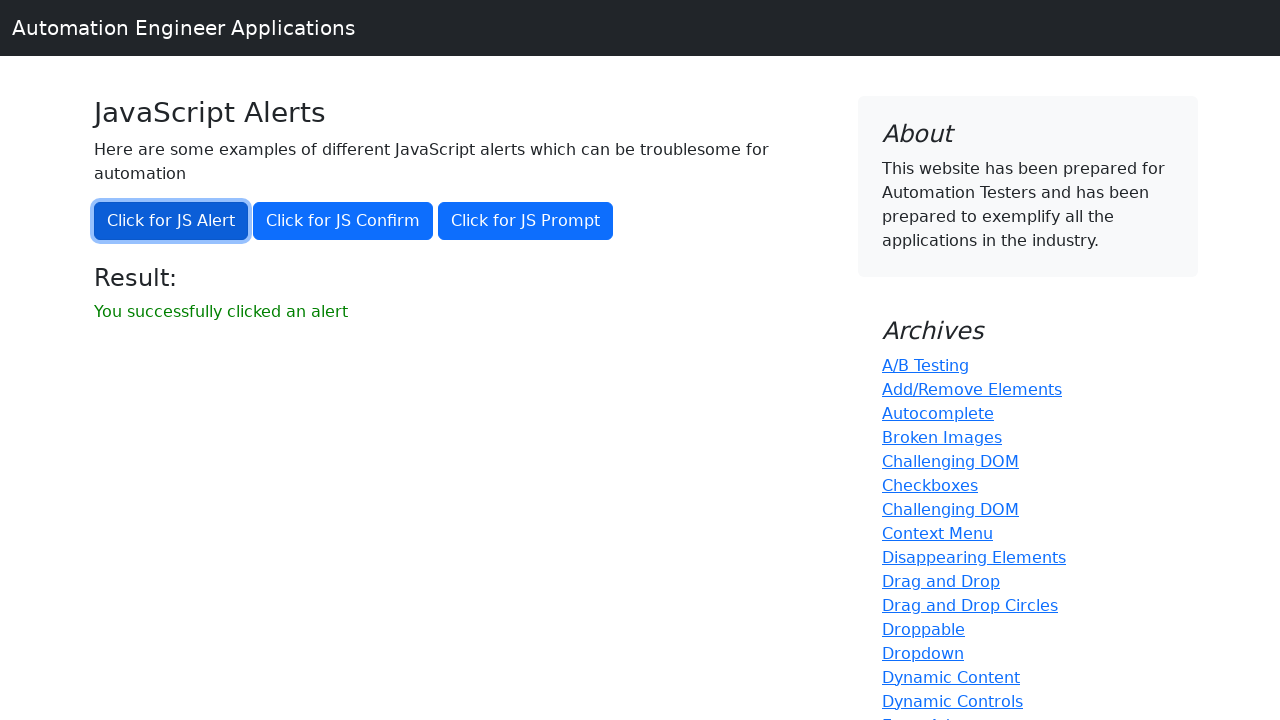

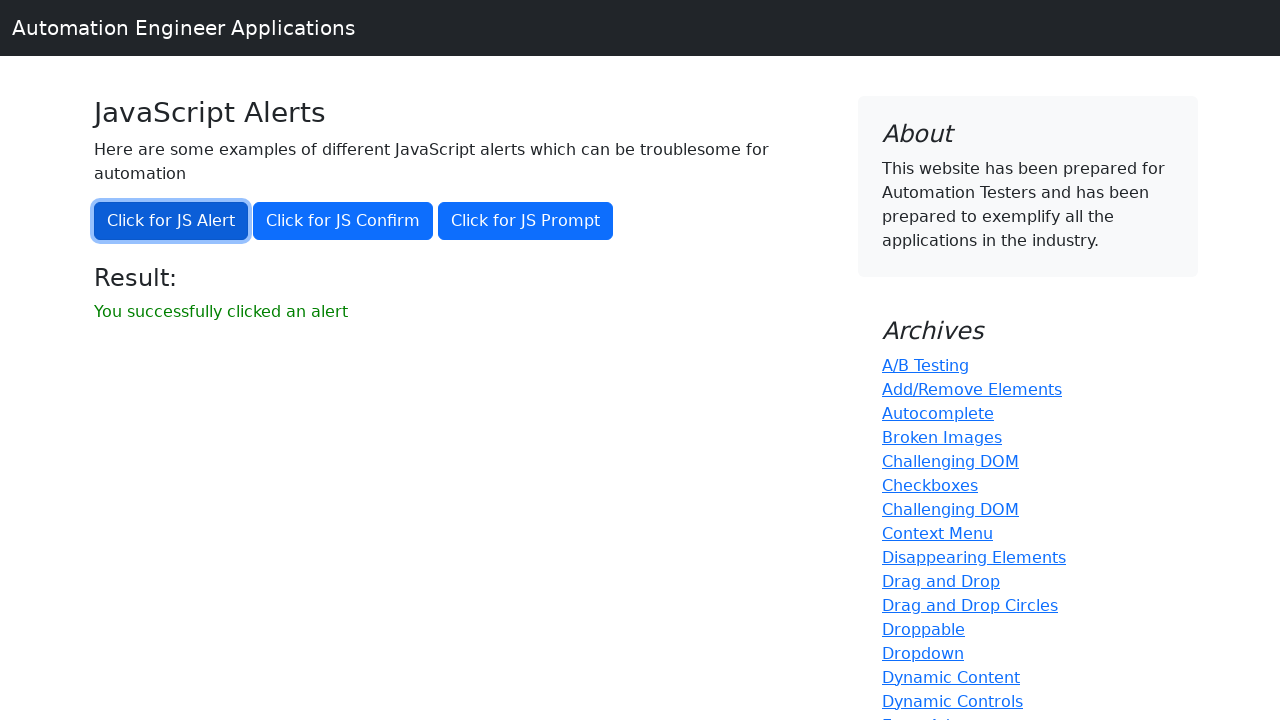